Tests dropdown menu functionality by clicking on the dropdown button and selecting the autocomplete option from the menu

Starting URL: https://formy-project.herokuapp.com/dropdown

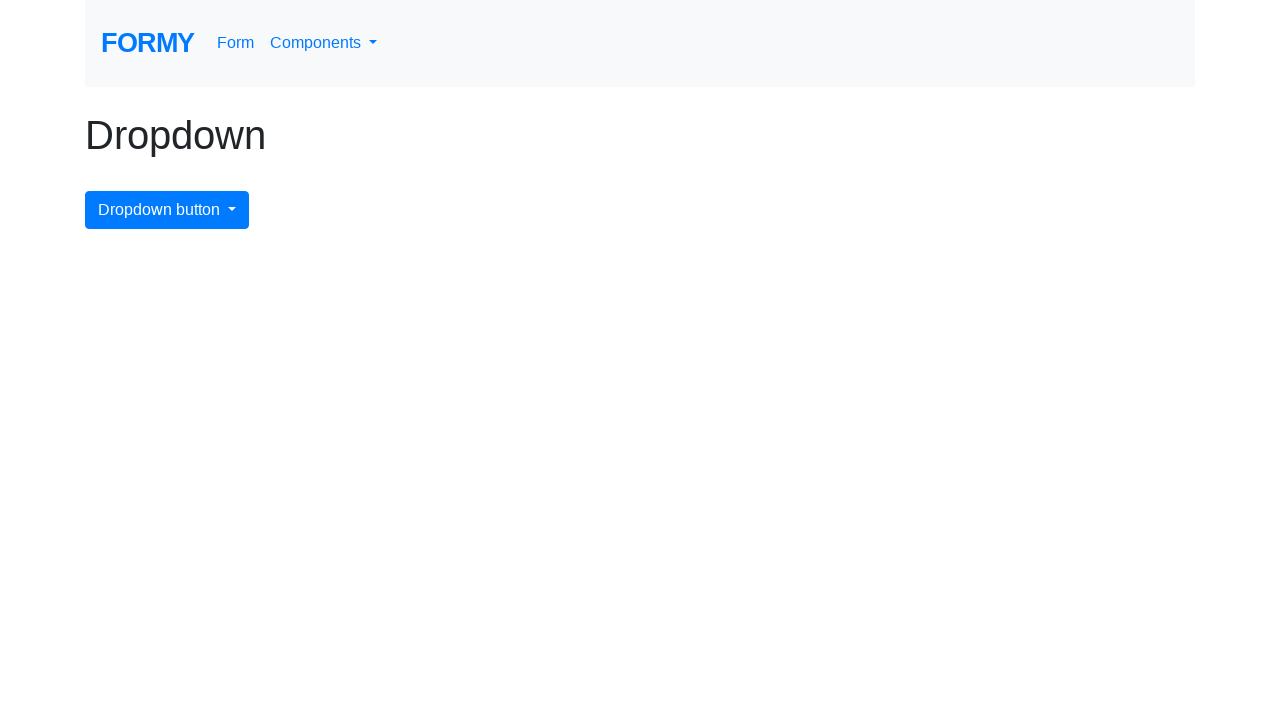

Clicked dropdown menu button to open it at (167, 210) on #dropdownMenuButton
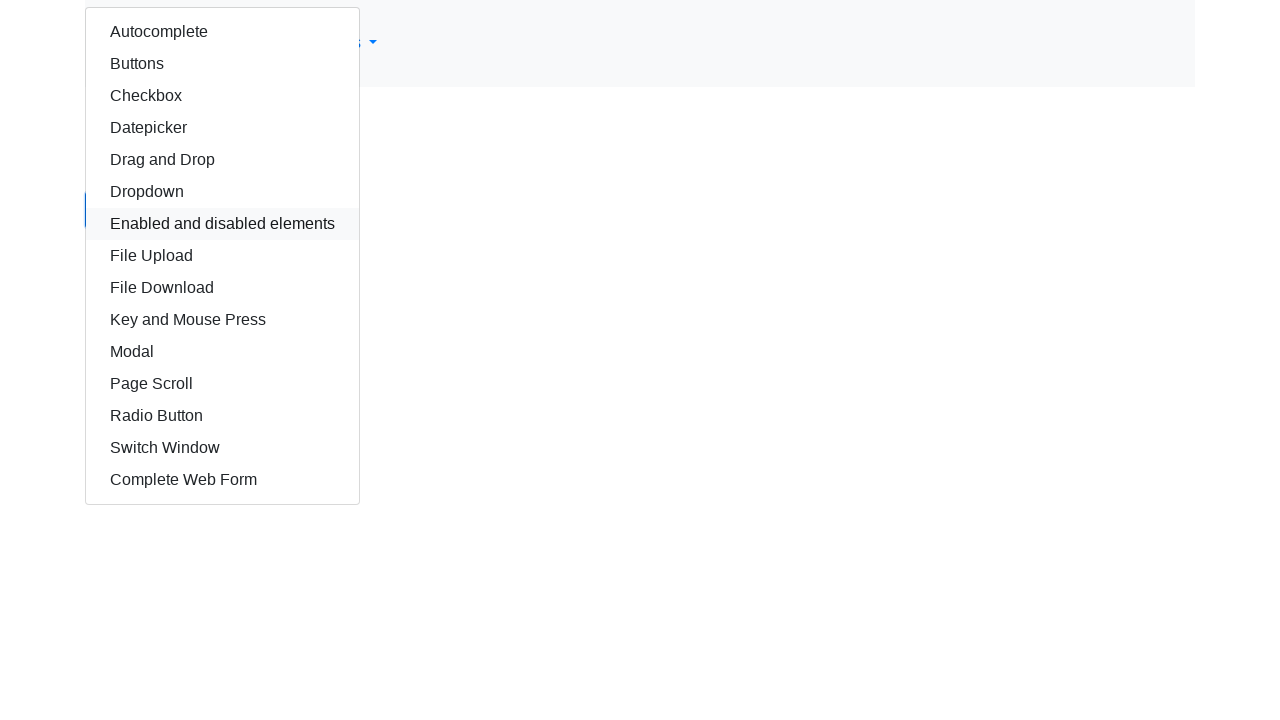

Selected autocomplete option from dropdown menu at (222, 32) on #autocomplete
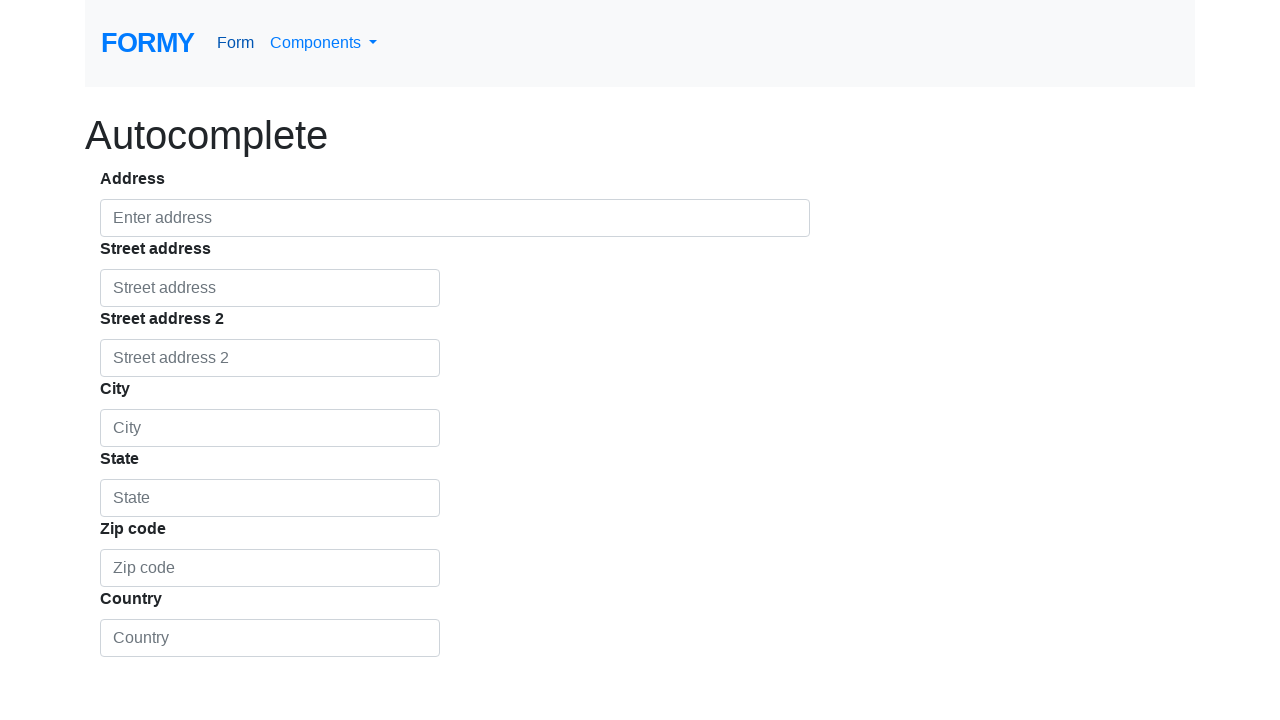

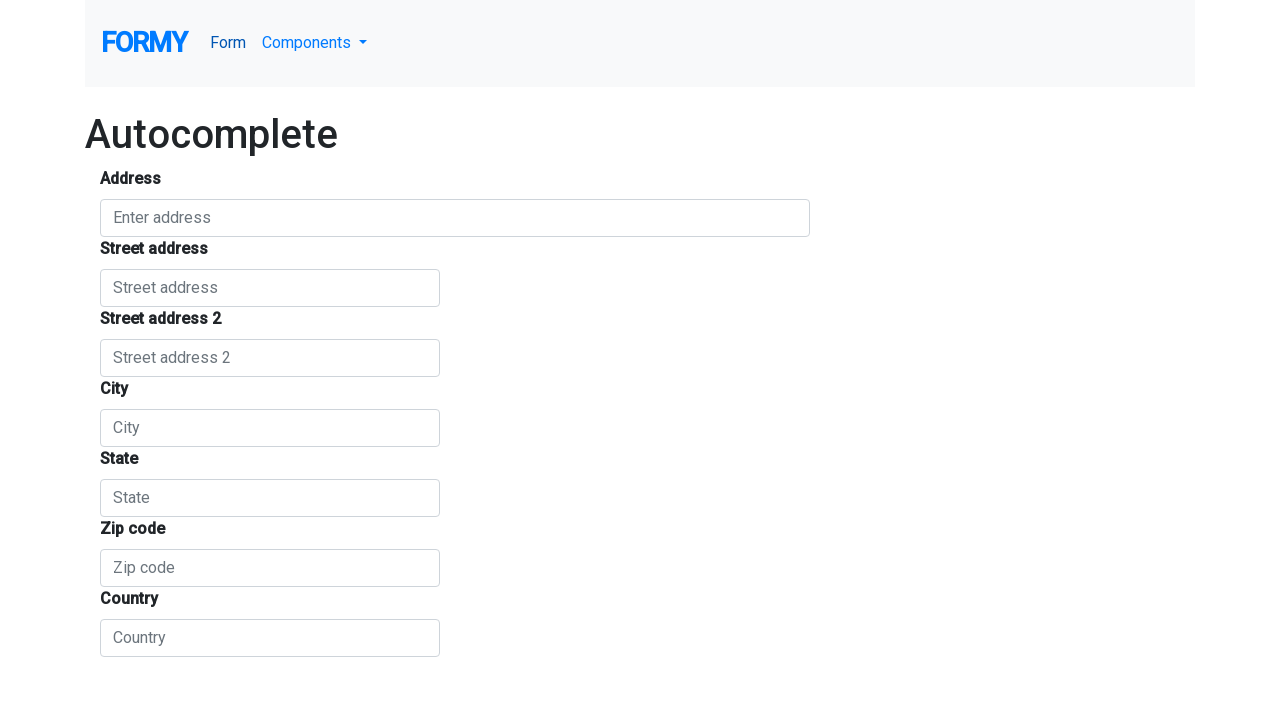